Tests the email sign-in flow by entering an email address and clicking the sign-in button, then navigating back

Starting URL: https://demo.automationtesting.in/Index.html

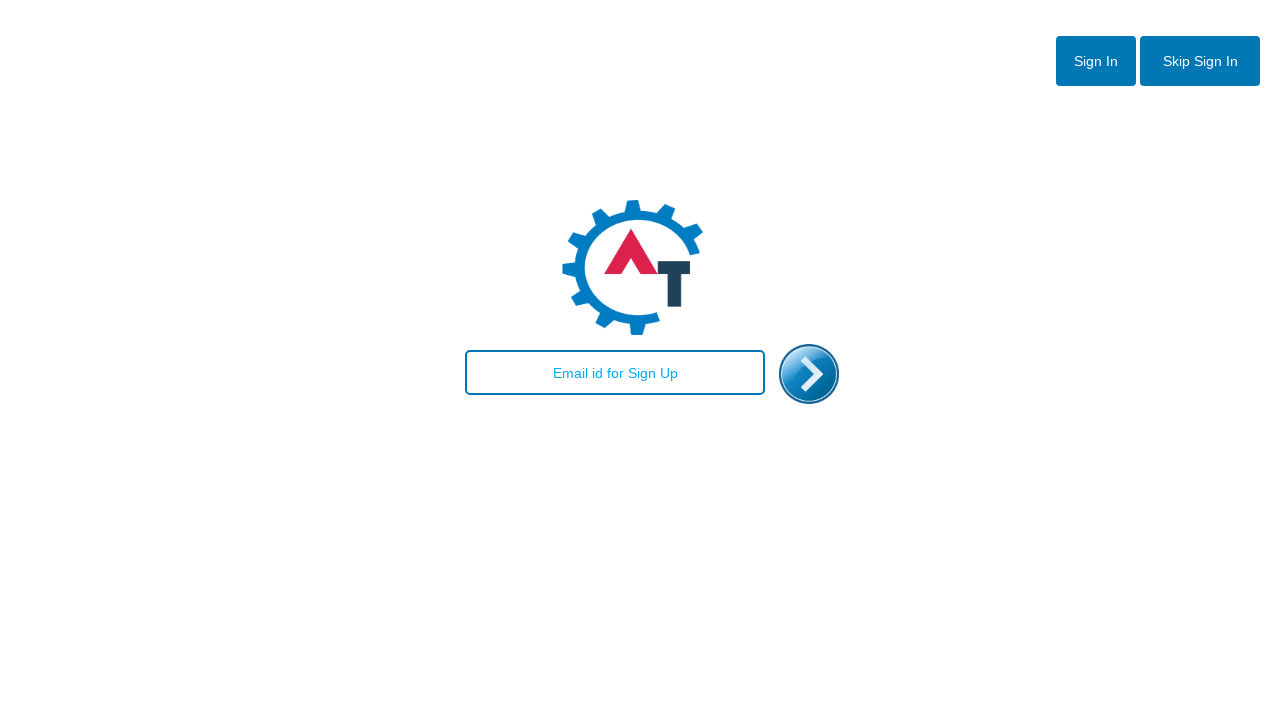

Filled email field with 'testuser@example.com' on xpath=//*[@id='email']
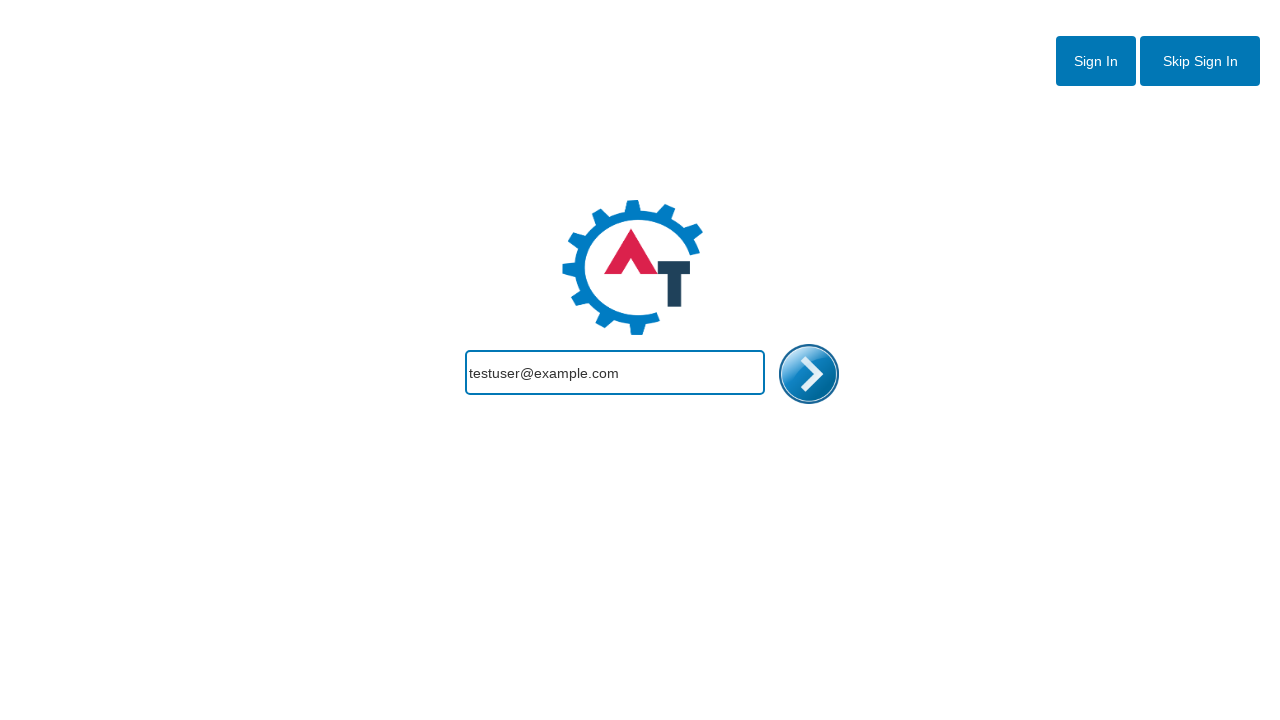

Clicked sign-in button at (1096, 61) on xpath=//button[@id='btn1']
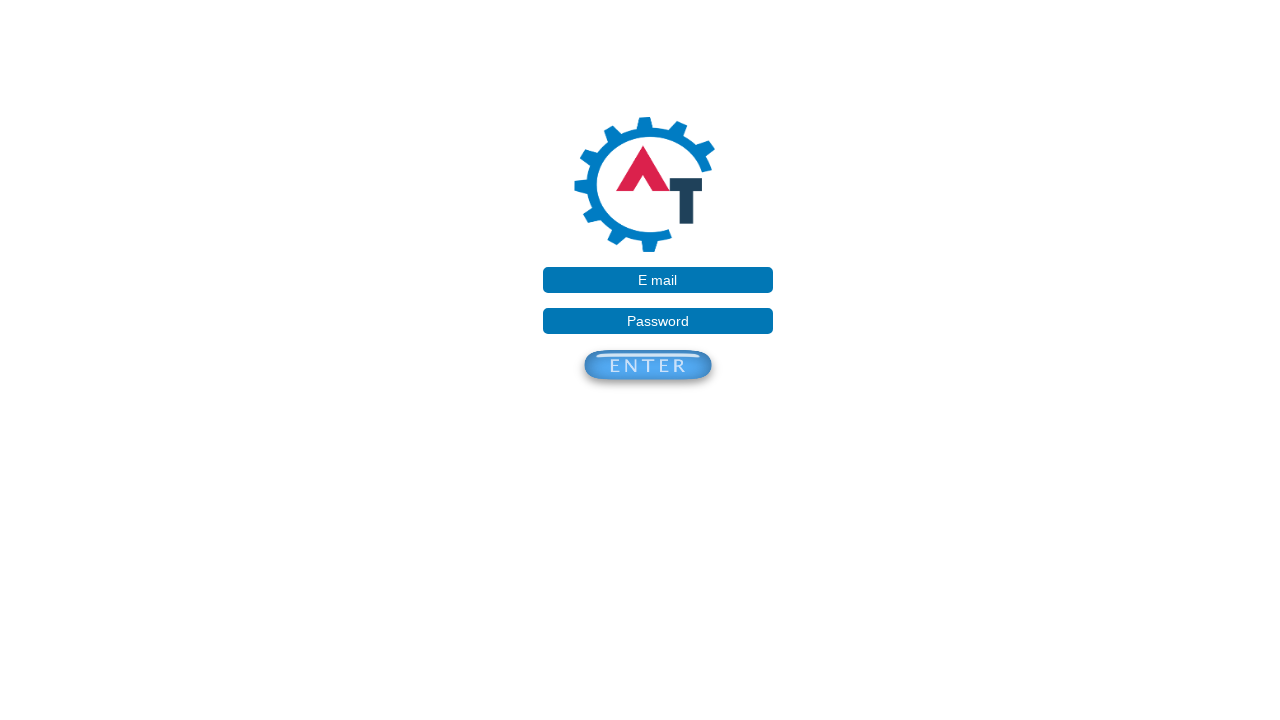

Waited 2 seconds for navigation
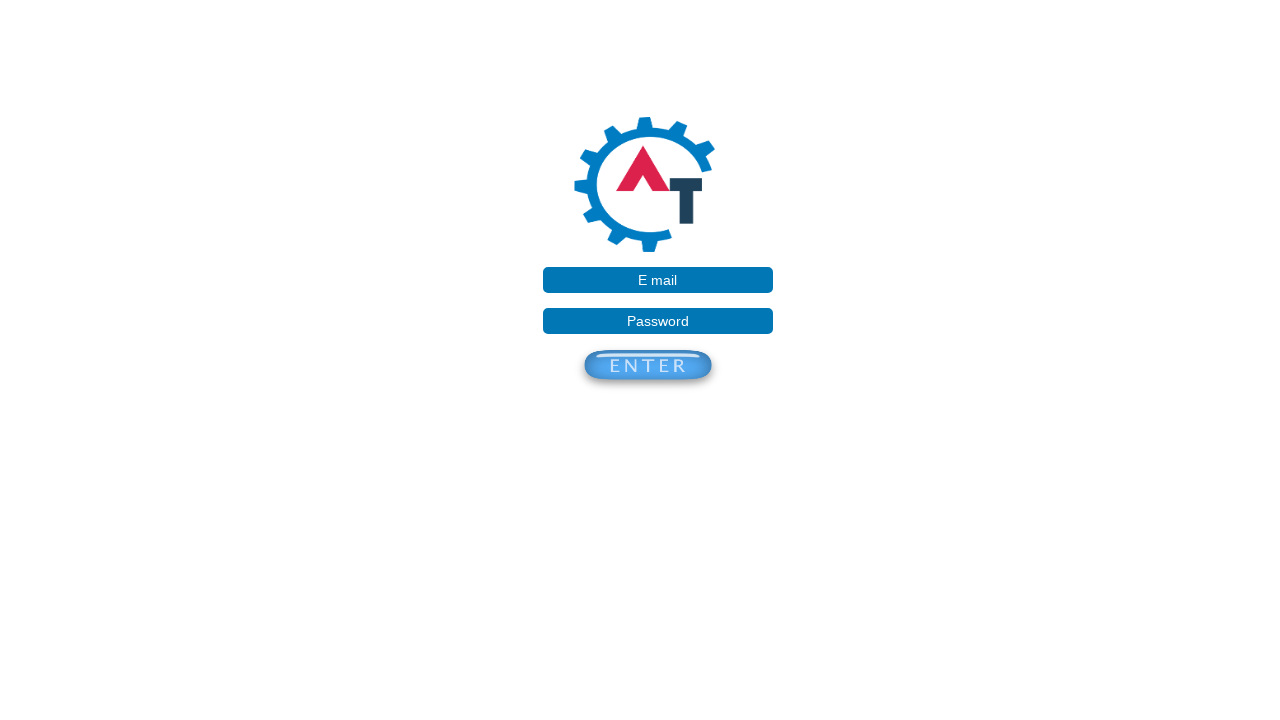

Navigated back to previous page
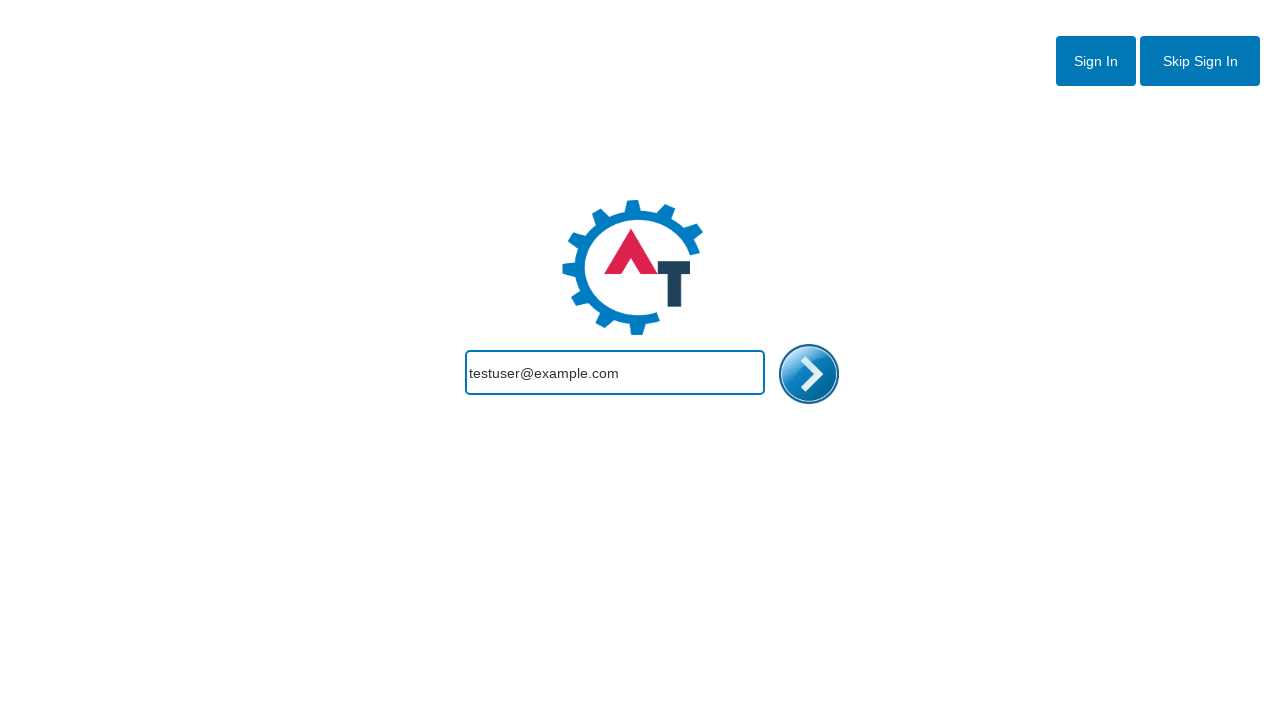

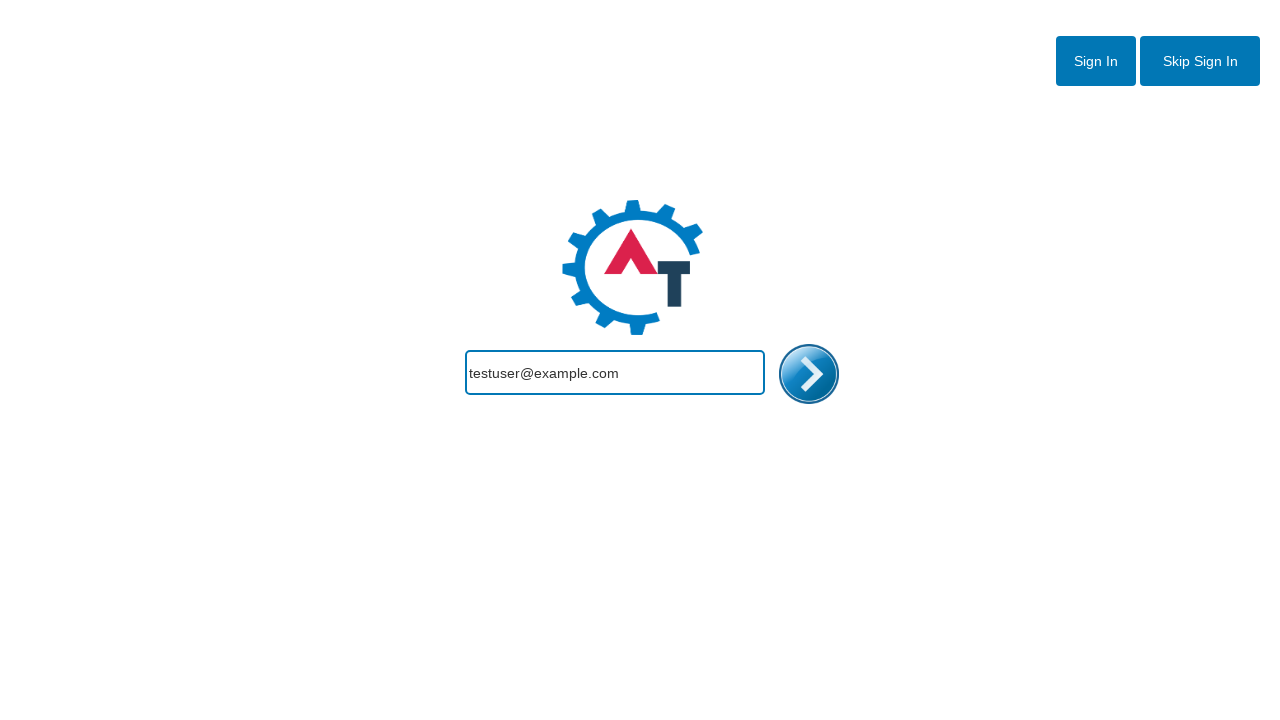